Tests frame interaction on jQuery UI site by navigating to Autocomplete demo, switching into an iframe to interact with elements, then switching back to navigate to another page

Starting URL: http://jqueryui.com/

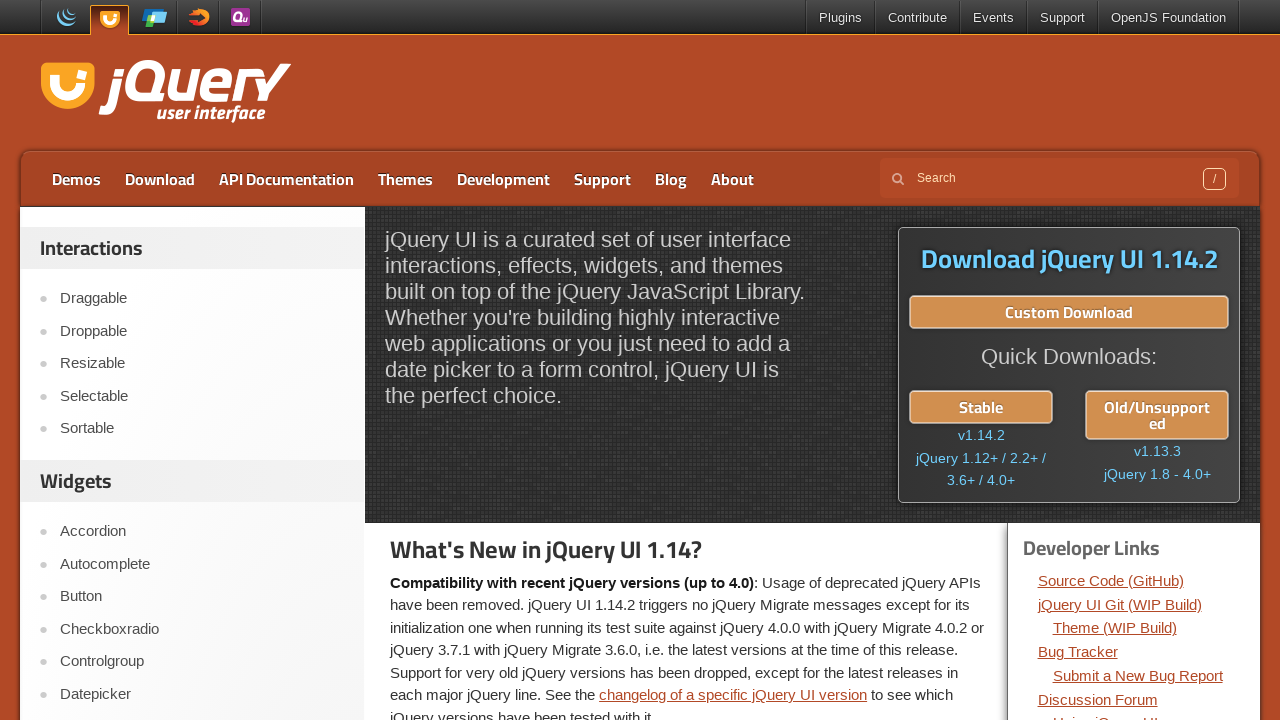

Clicked on Autocomplete link at (202, 564) on text=Autocomplete
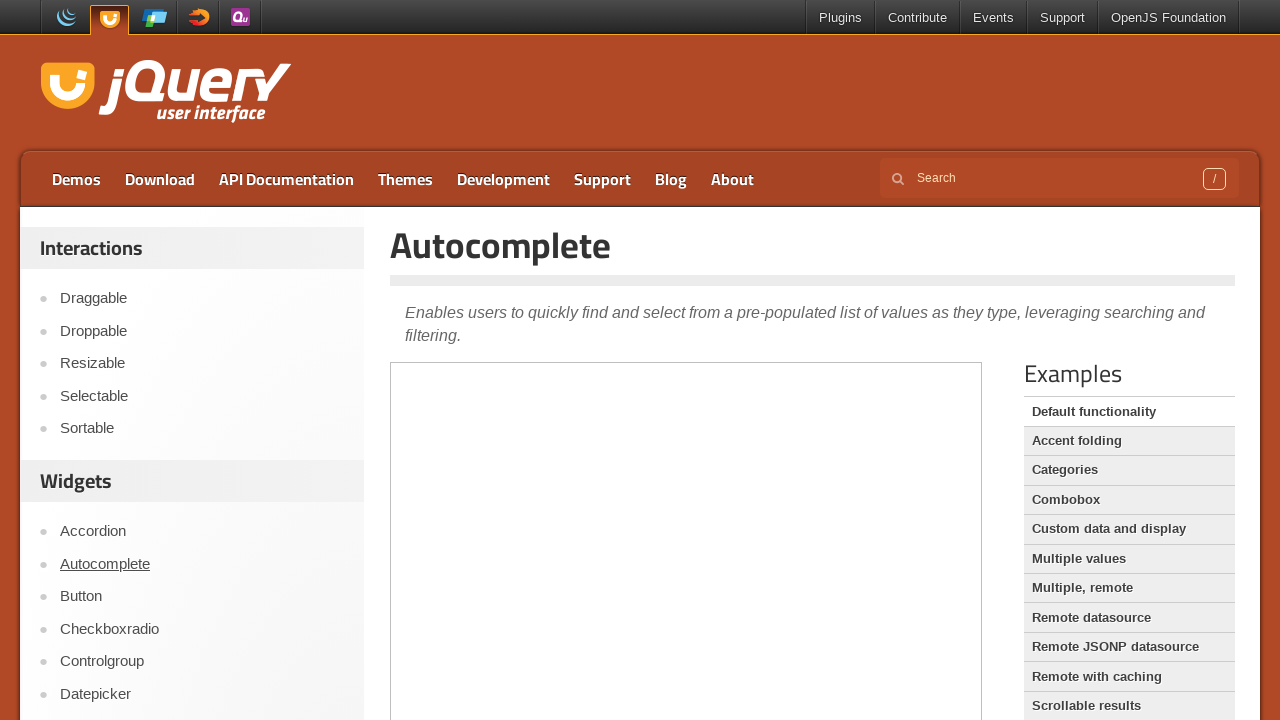

Located iframe with demo-frame class
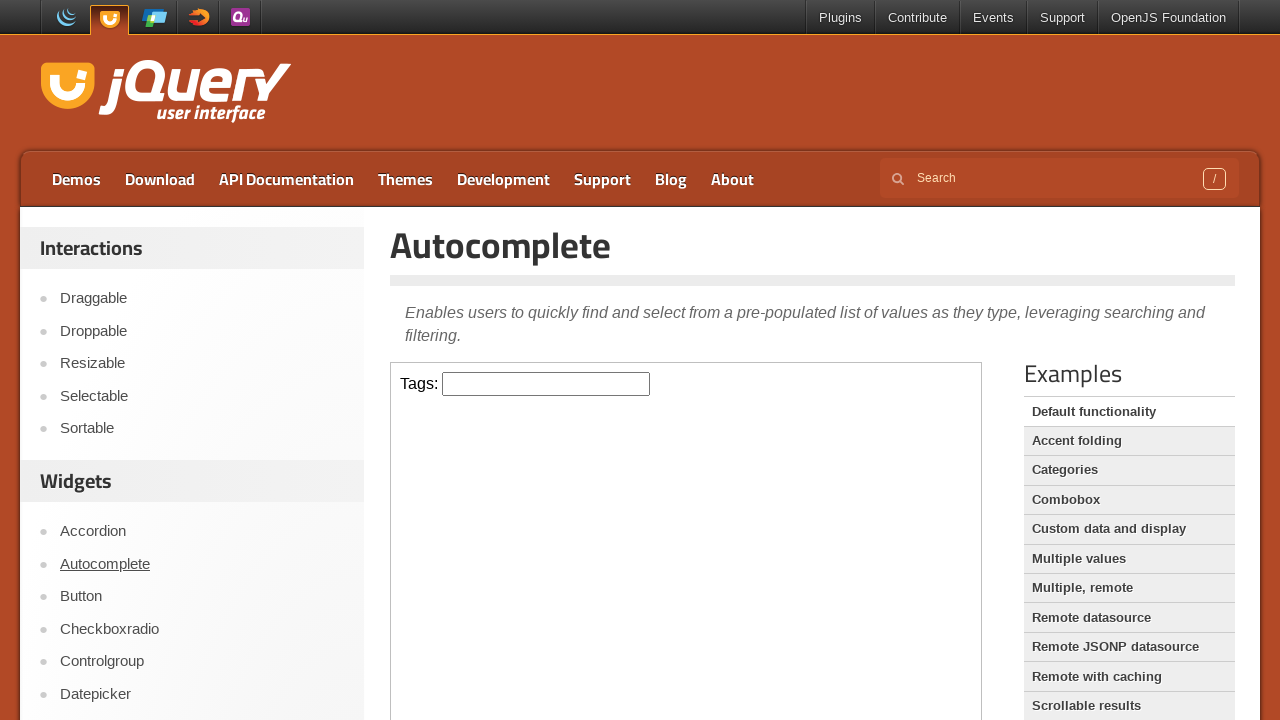

Filled tags field in iframe with 'selenium' on iframe.demo-frame >> internal:control=enter-frame >> #tags
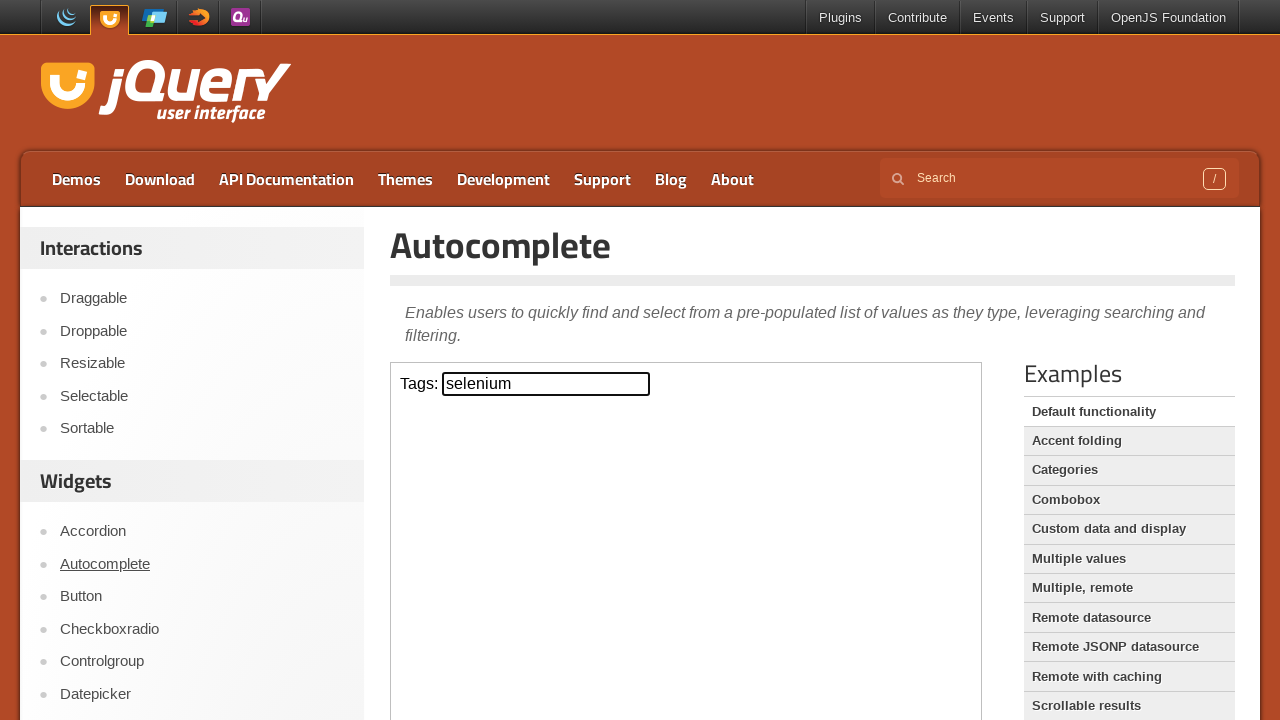

Clicked on Draggable link to navigate away from Autocomplete demo at (202, 299) on text=Draggable
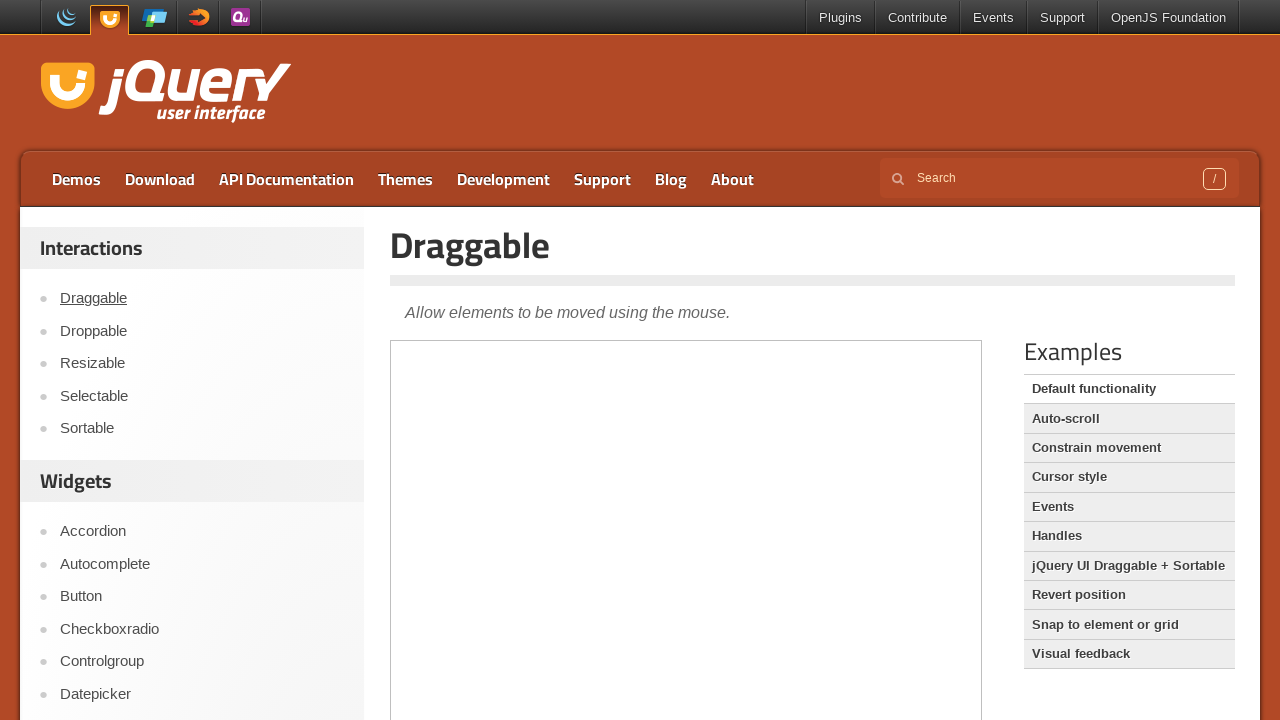

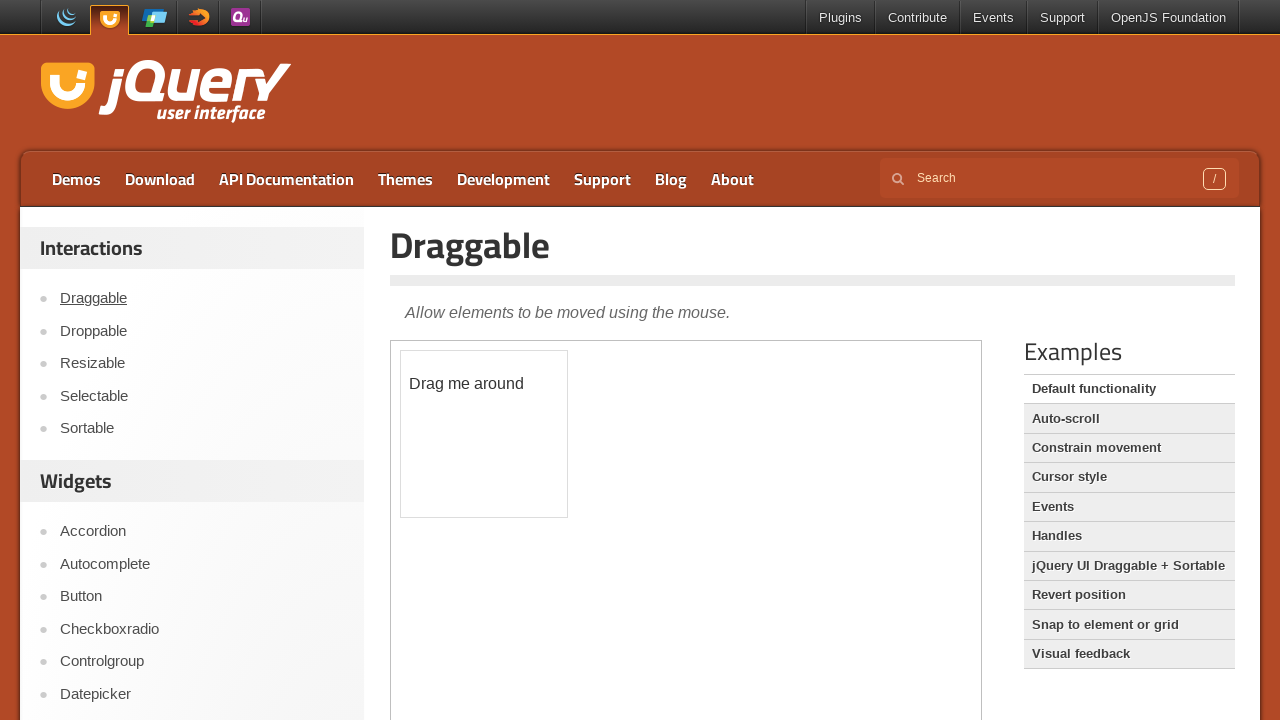